Tests dynamic loading with 15 second implicit wait, clicks start button and verifies "Hello World!" text appears

Starting URL: http://the-internet.herokuapp.com/dynamic_loading/2

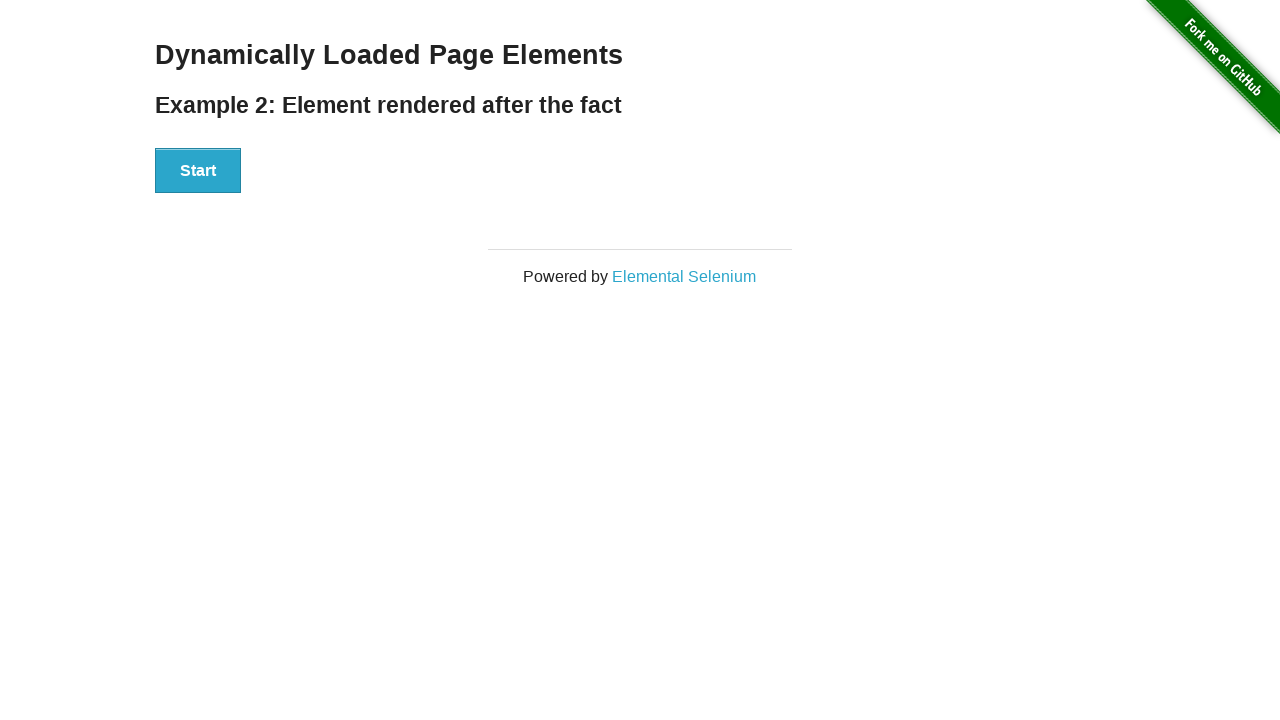

Clicked Start button to initiate dynamic loading at (198, 171) on button:has-text("Start")
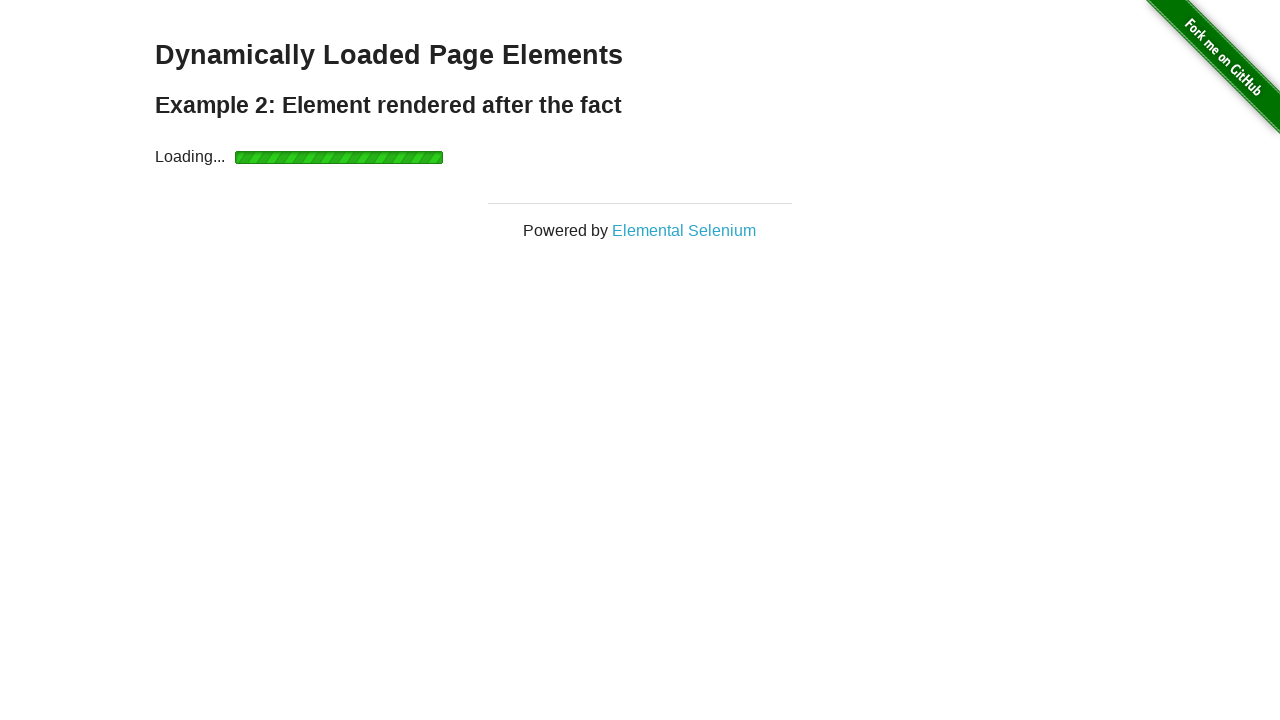

Waited for dynamically loaded content to appear (15 second timeout)
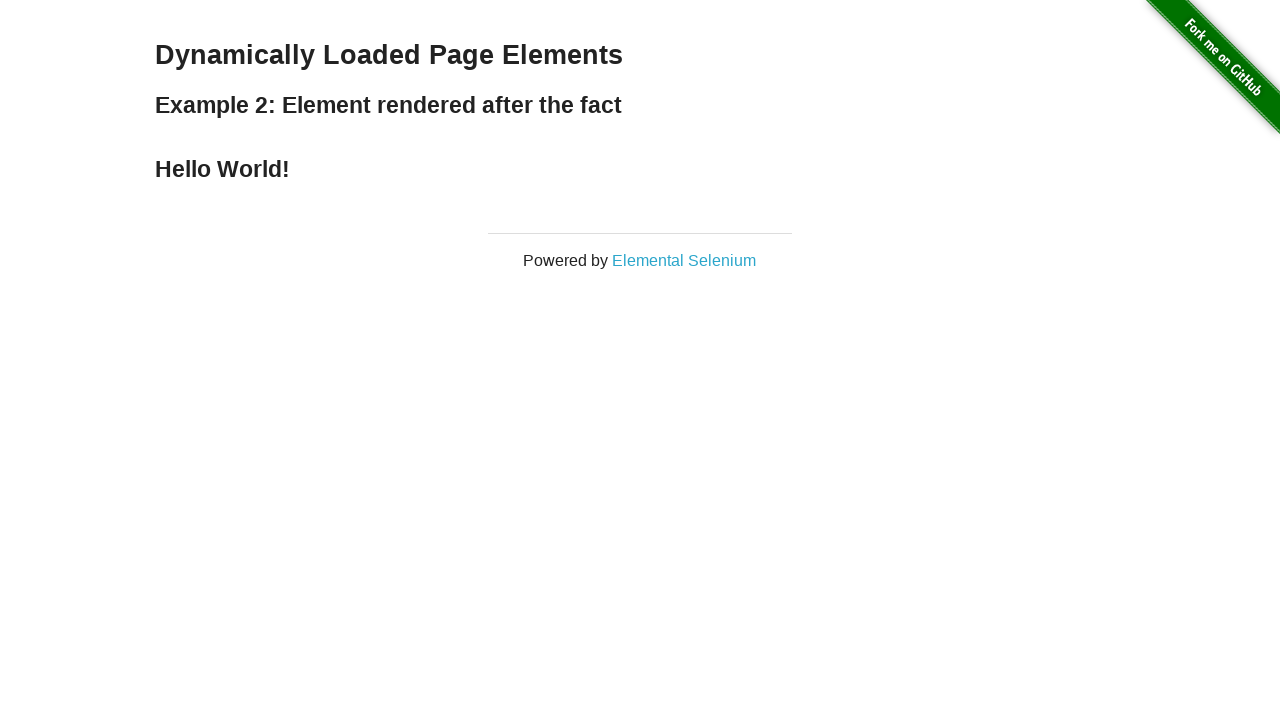

Verified 'Hello World!' text appeared in #finish element
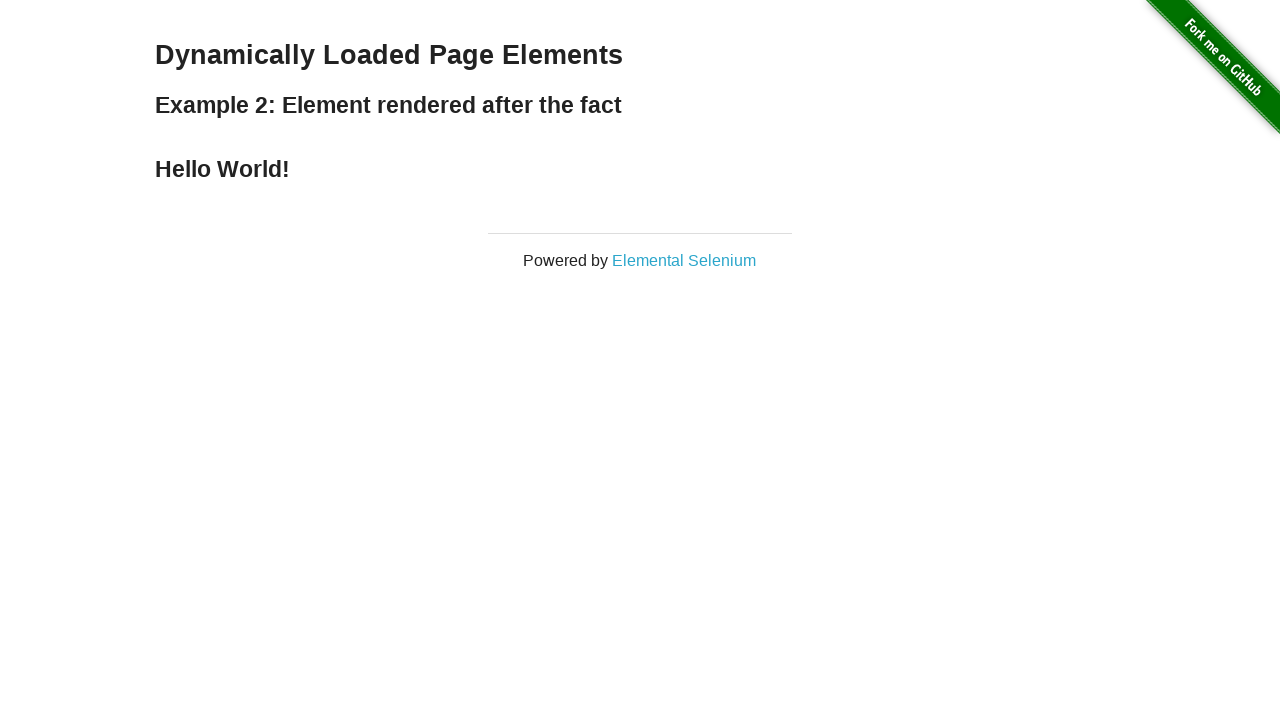

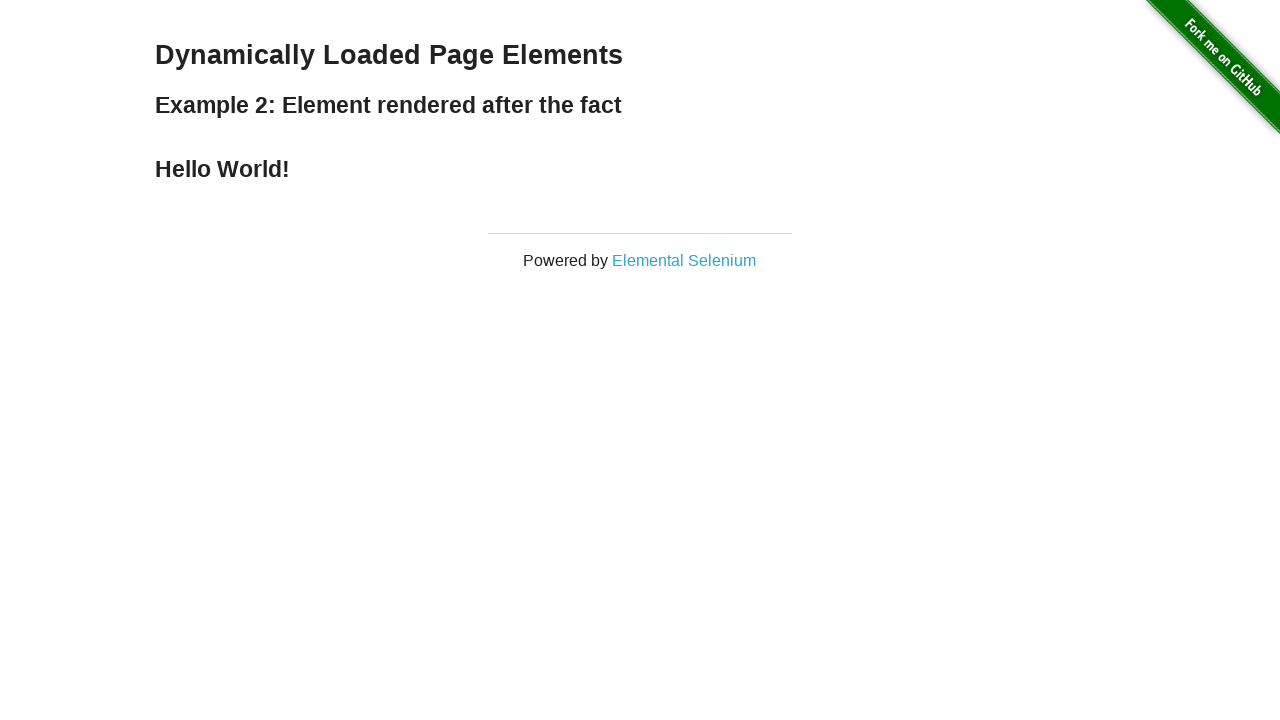